Tests JavaScript execution capability by navigating to a website and scrolling down the page by 200 pixels

Starting URL: https://www.automationtesting.co.uk

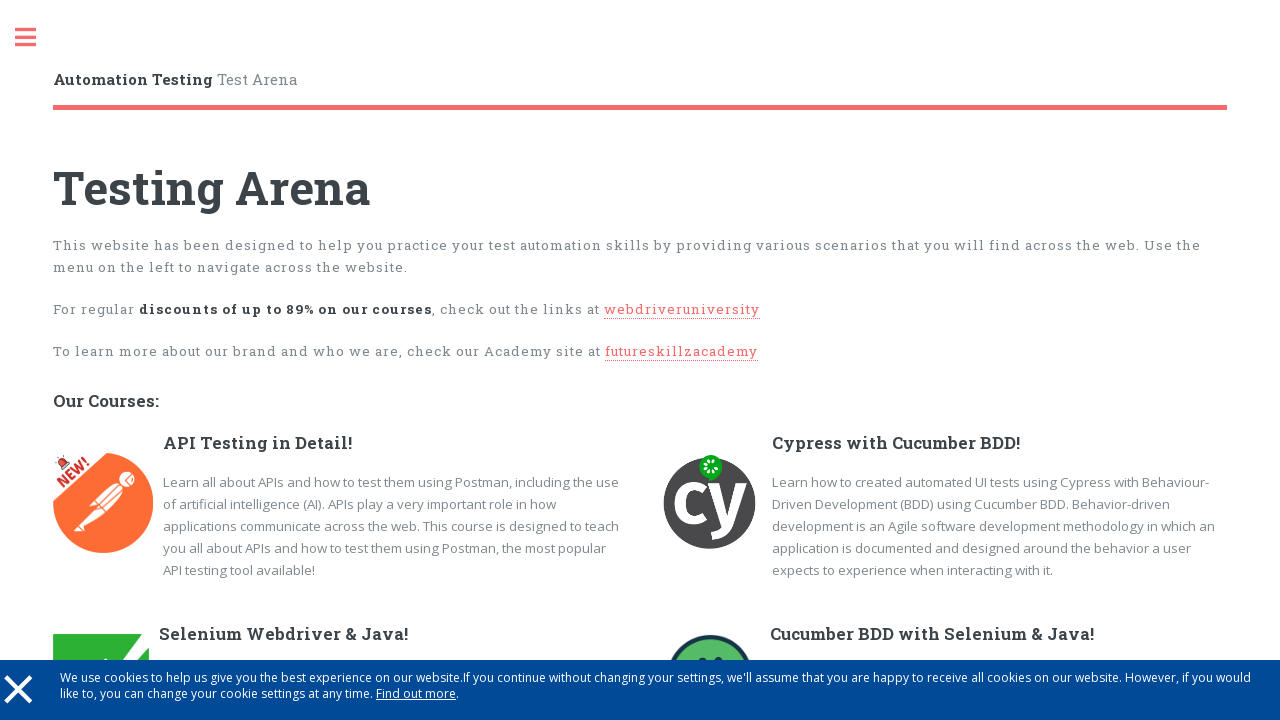

Navigated to https://www.automationtesting.co.uk
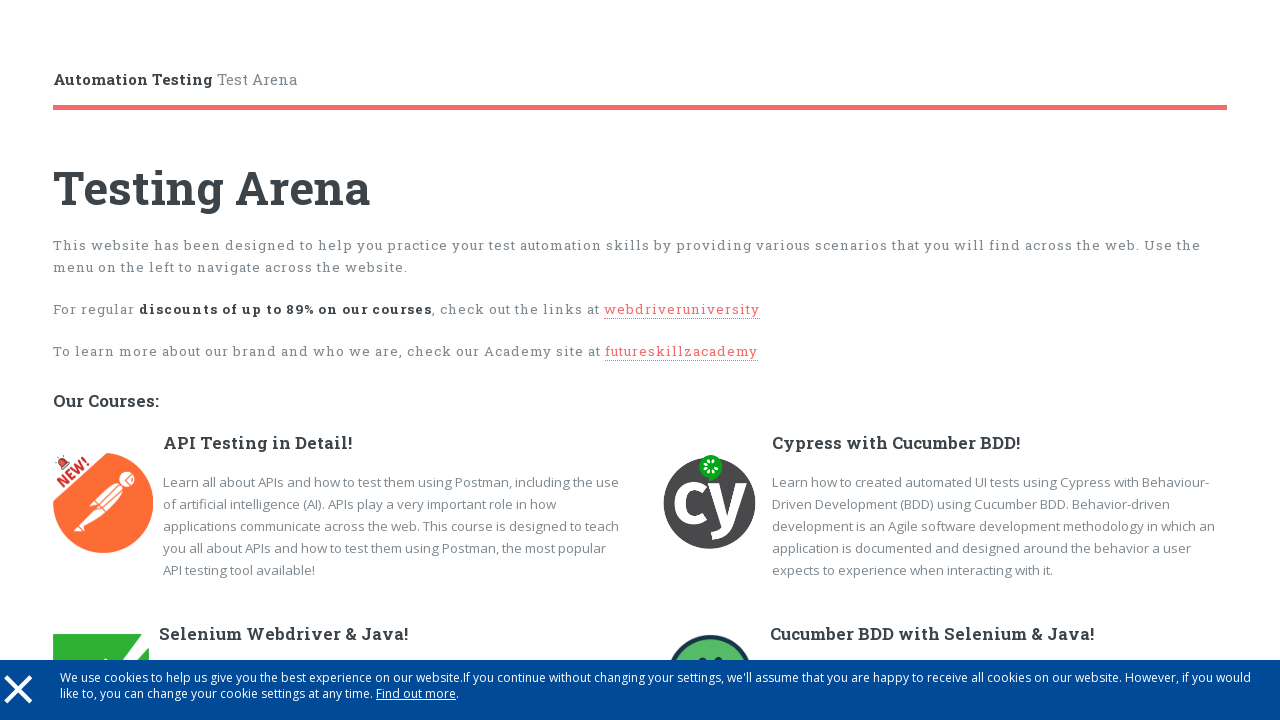

Executed JavaScript to scroll down the page by 200 pixels
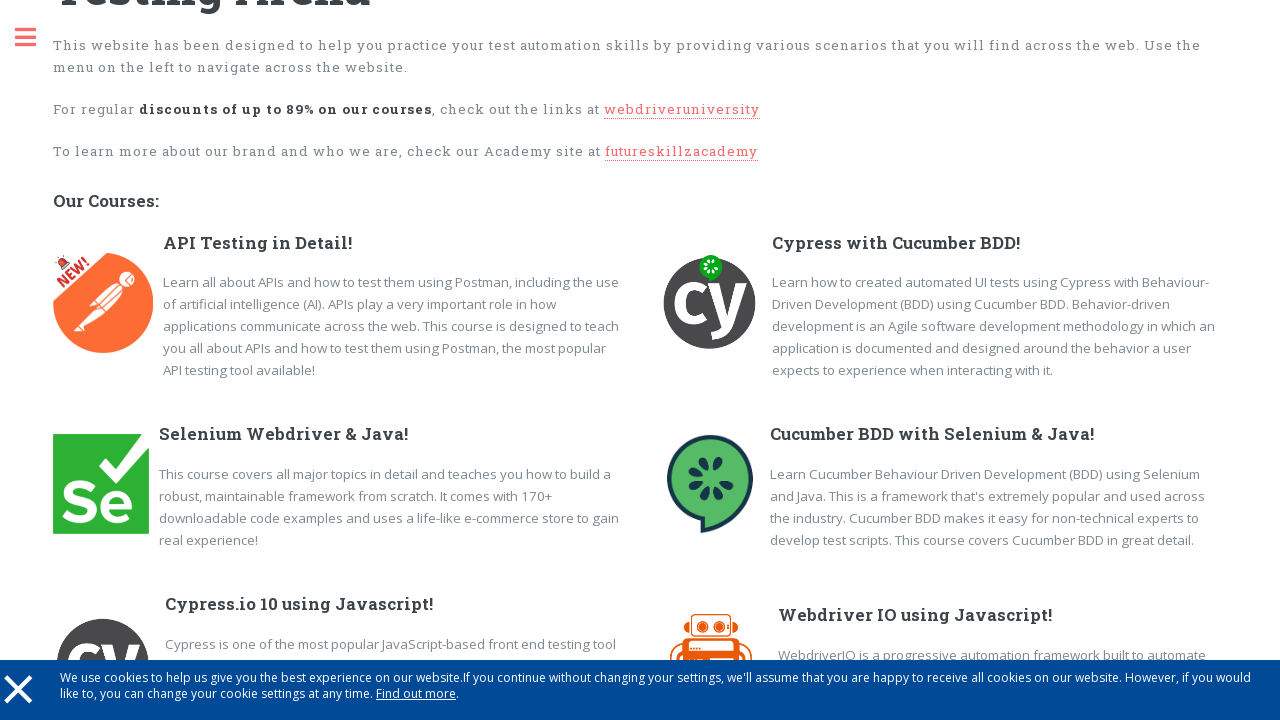

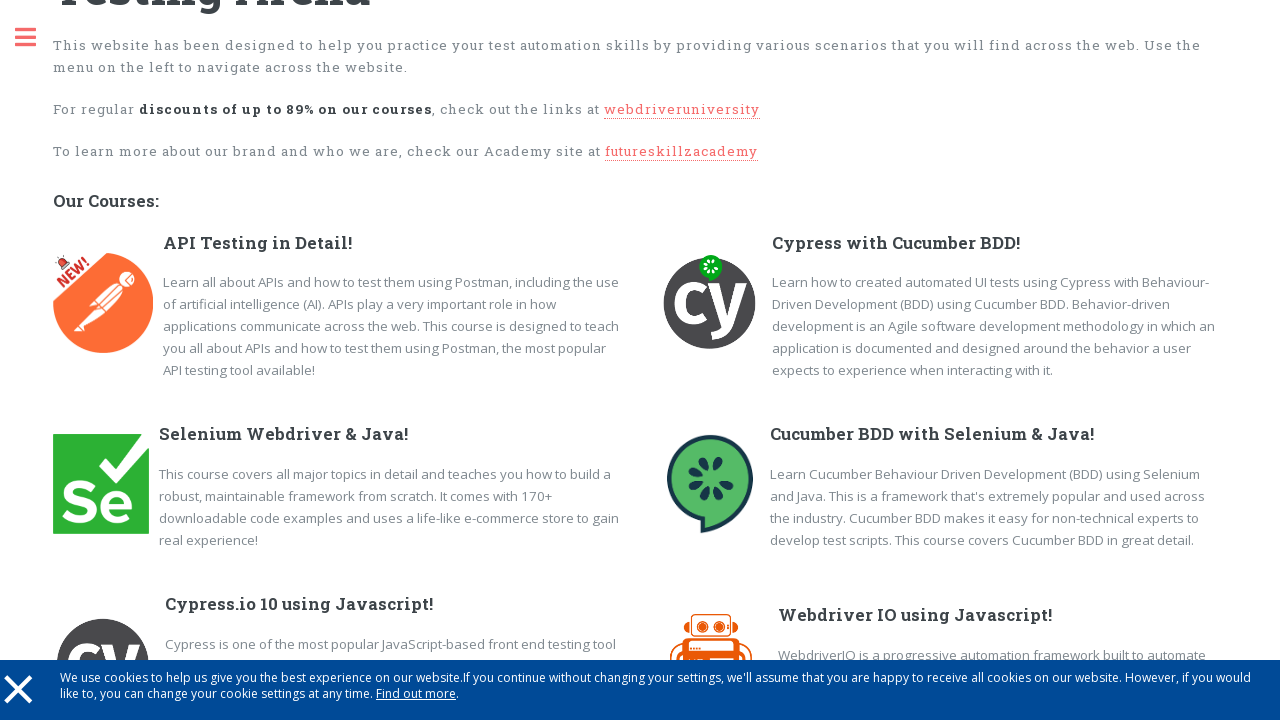